Tests that entering an empty/whitespace value in the number input field shows the correct error message "You haven't entered anything"

Starting URL: https://kristinek.github.io/site/tasks/enter_a_number

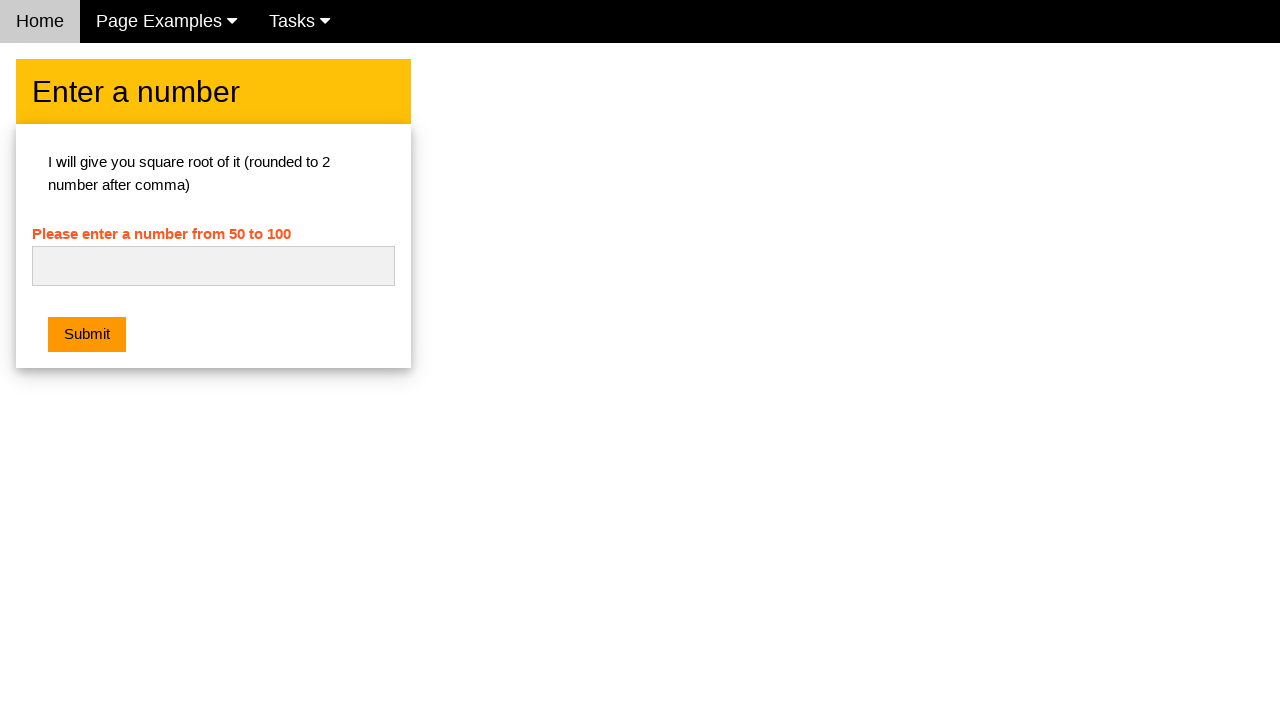

Navigated to enter_a_number task page
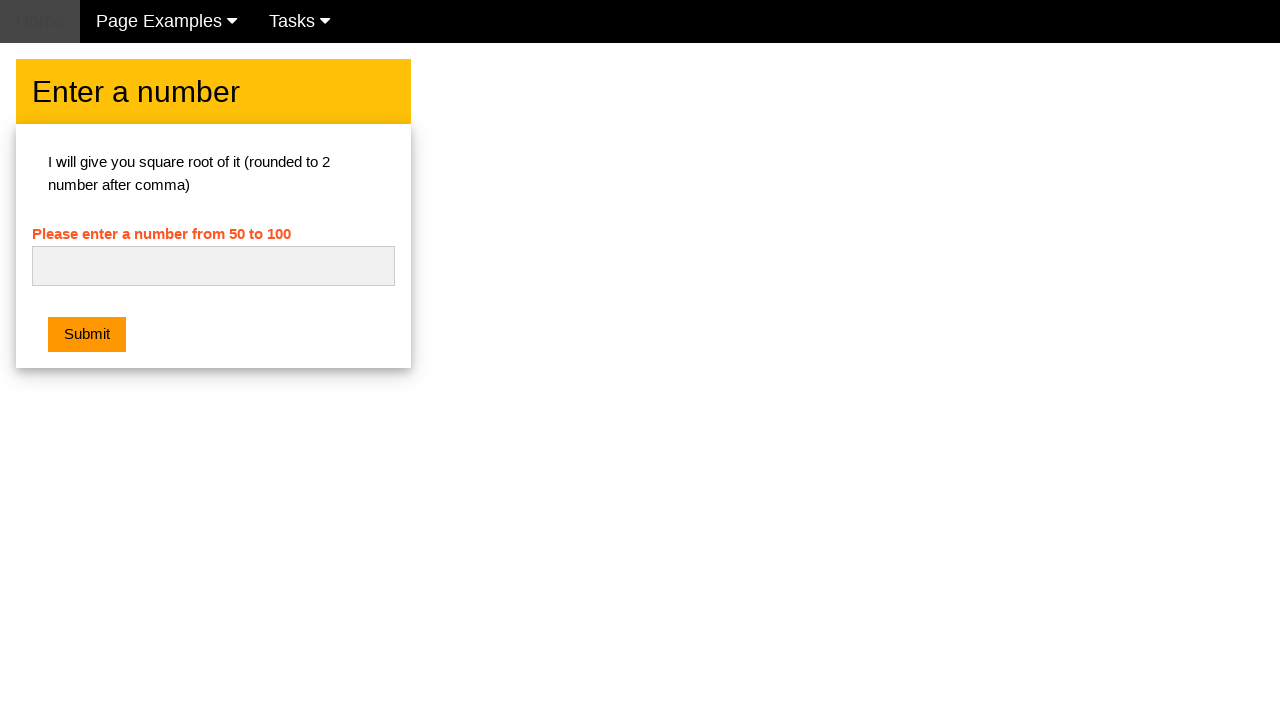

Filled number input field with whitespace on #numb
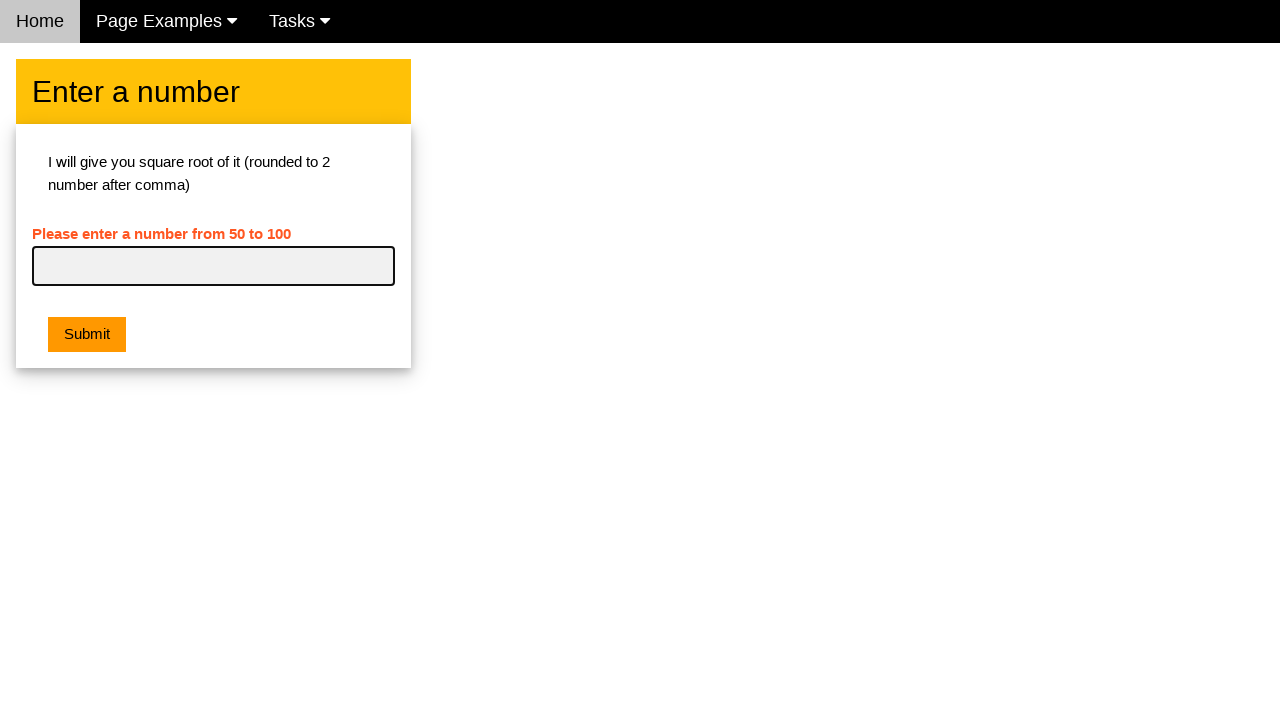

Clicked submit button at (87, 335) on button.w3-btn.w3-orange.w3-margin
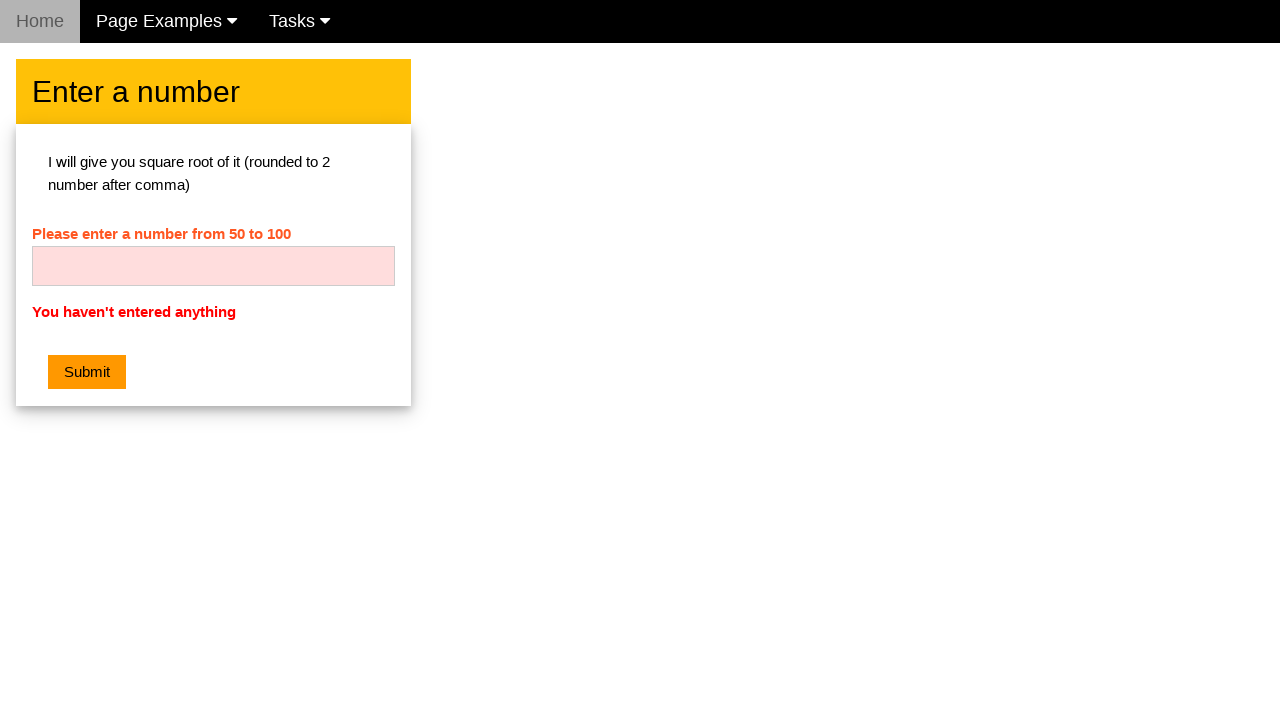

Located error message element
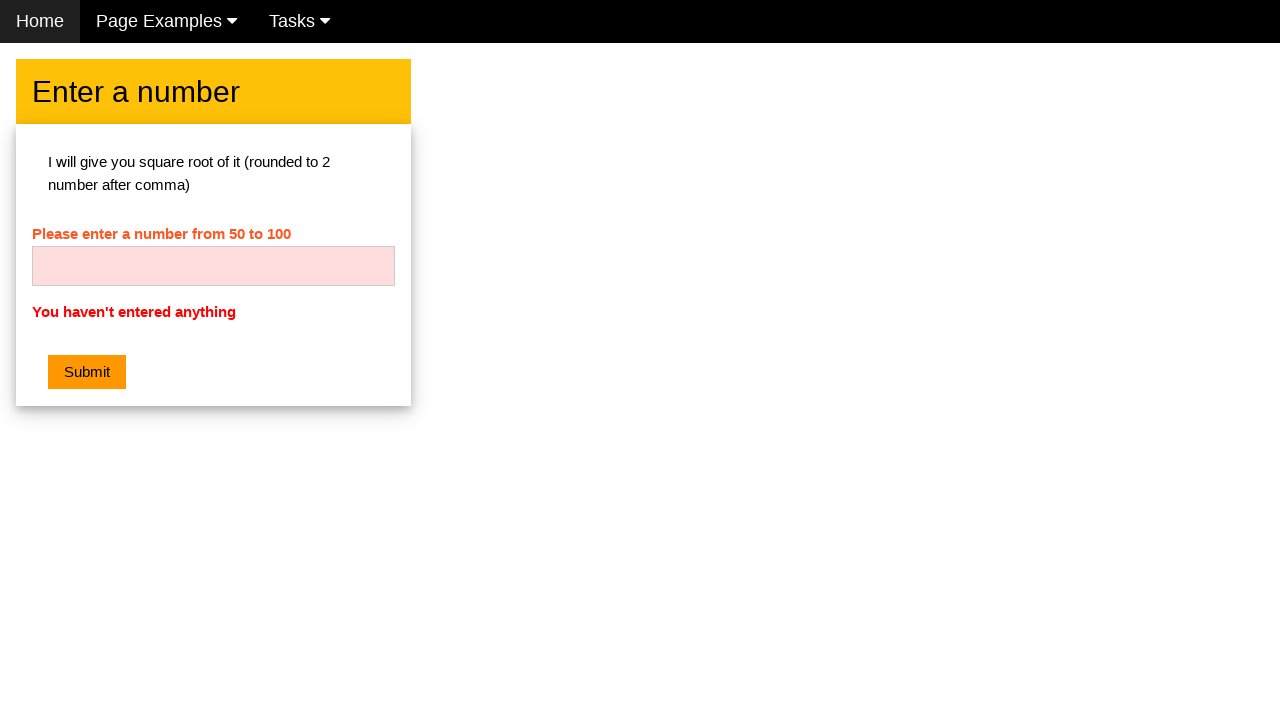

Verified error message displays 'You haven't entered anything'
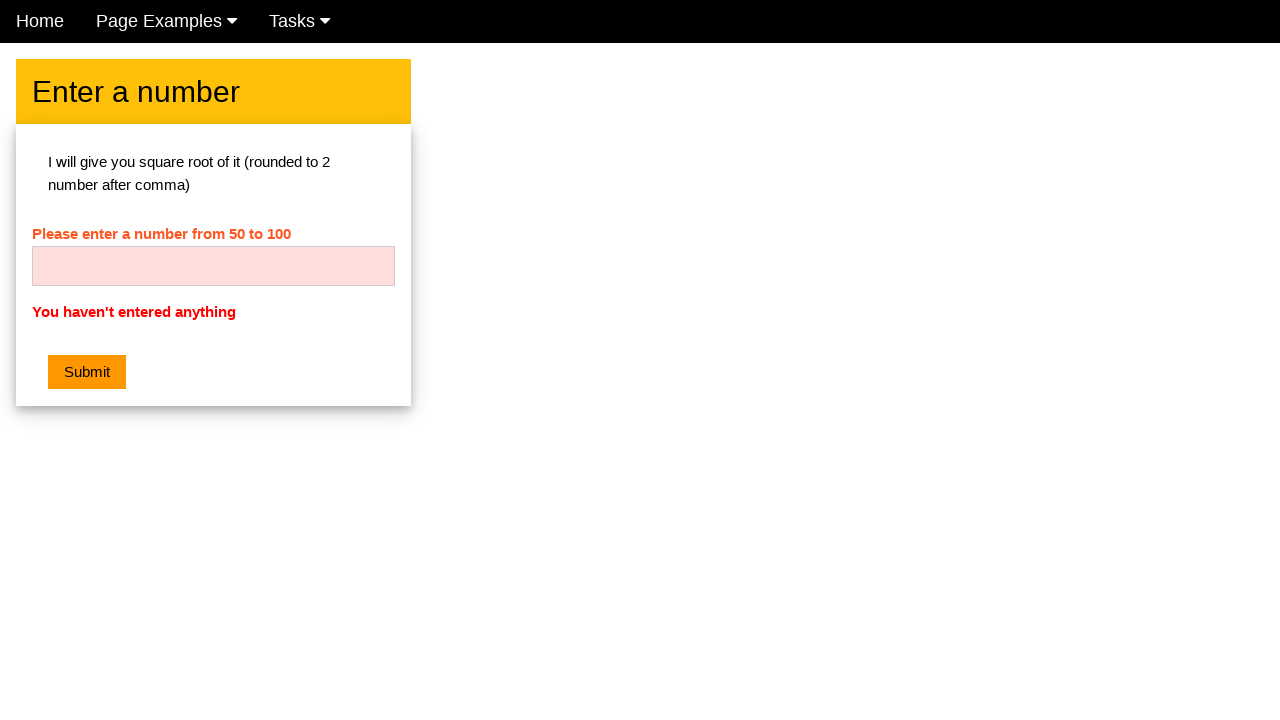

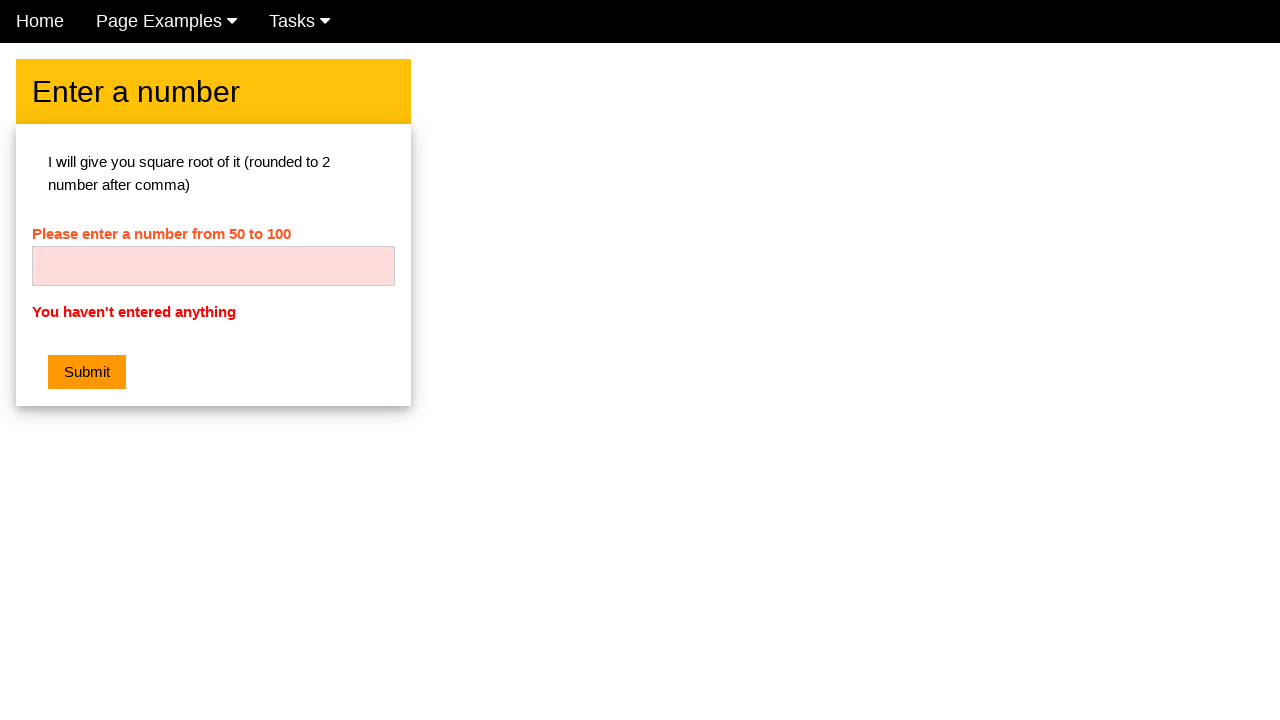